Tests that the browser back button works correctly with routing filters

Starting URL: https://demo.playwright.dev/todomvc

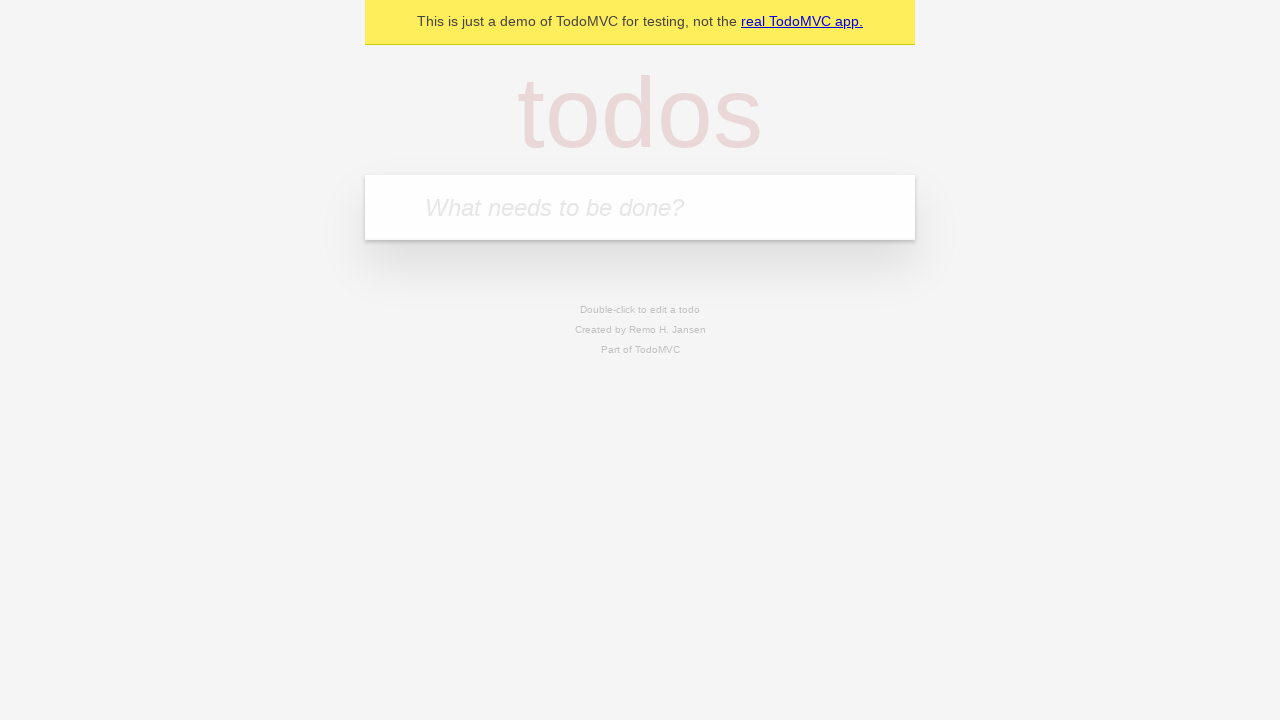

Filled todo input with 'buy some cheese' on internal:attr=[placeholder="What needs to be done?"i]
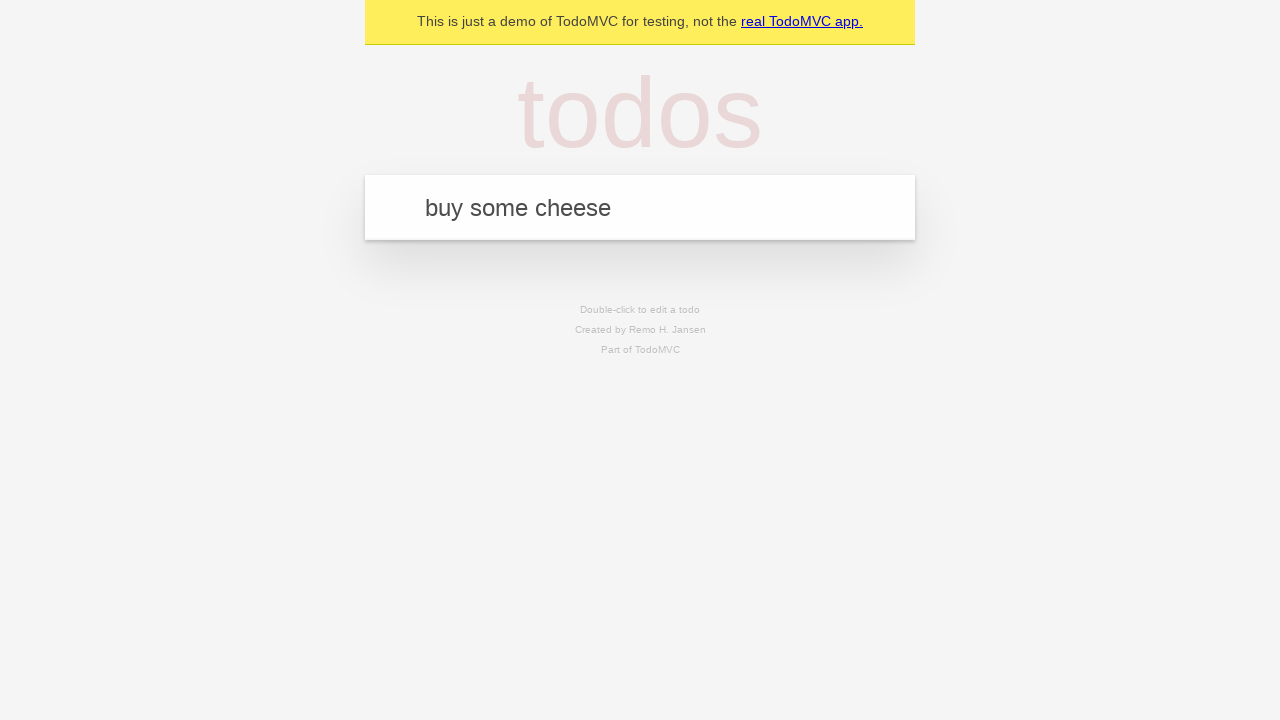

Pressed Enter to add first todo on internal:attr=[placeholder="What needs to be done?"i]
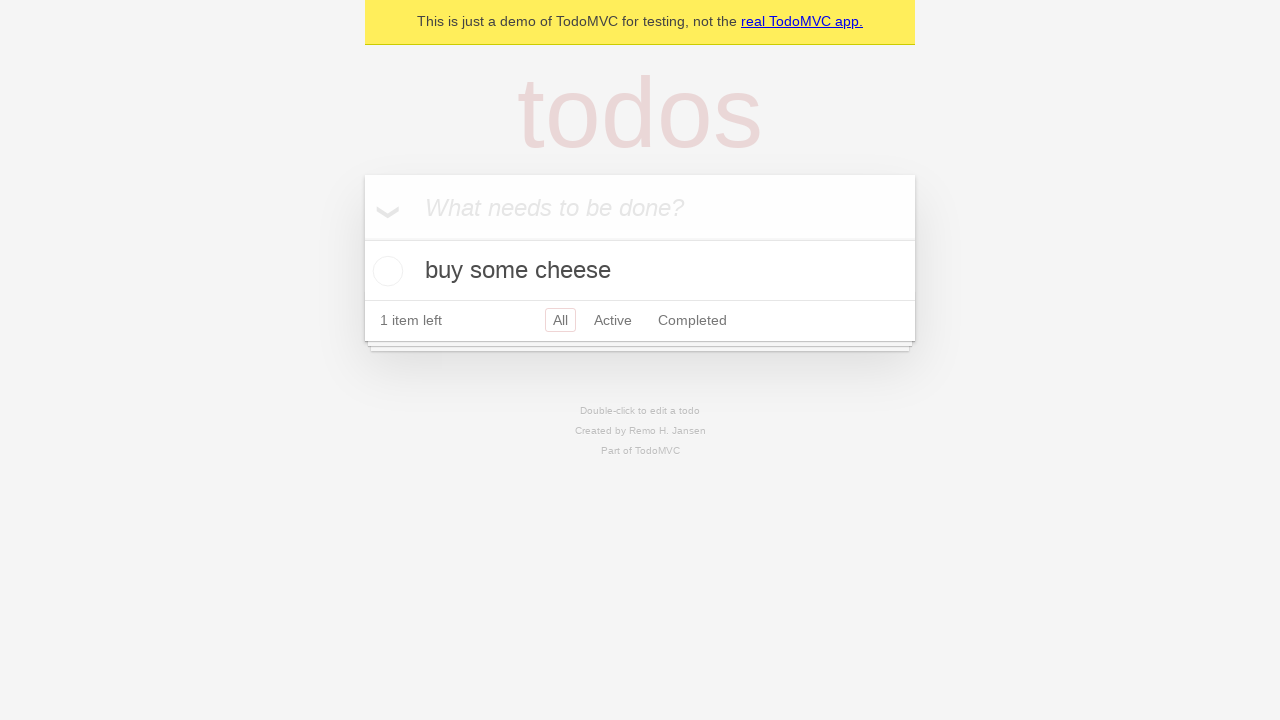

Filled todo input with 'feed the cat' on internal:attr=[placeholder="What needs to be done?"i]
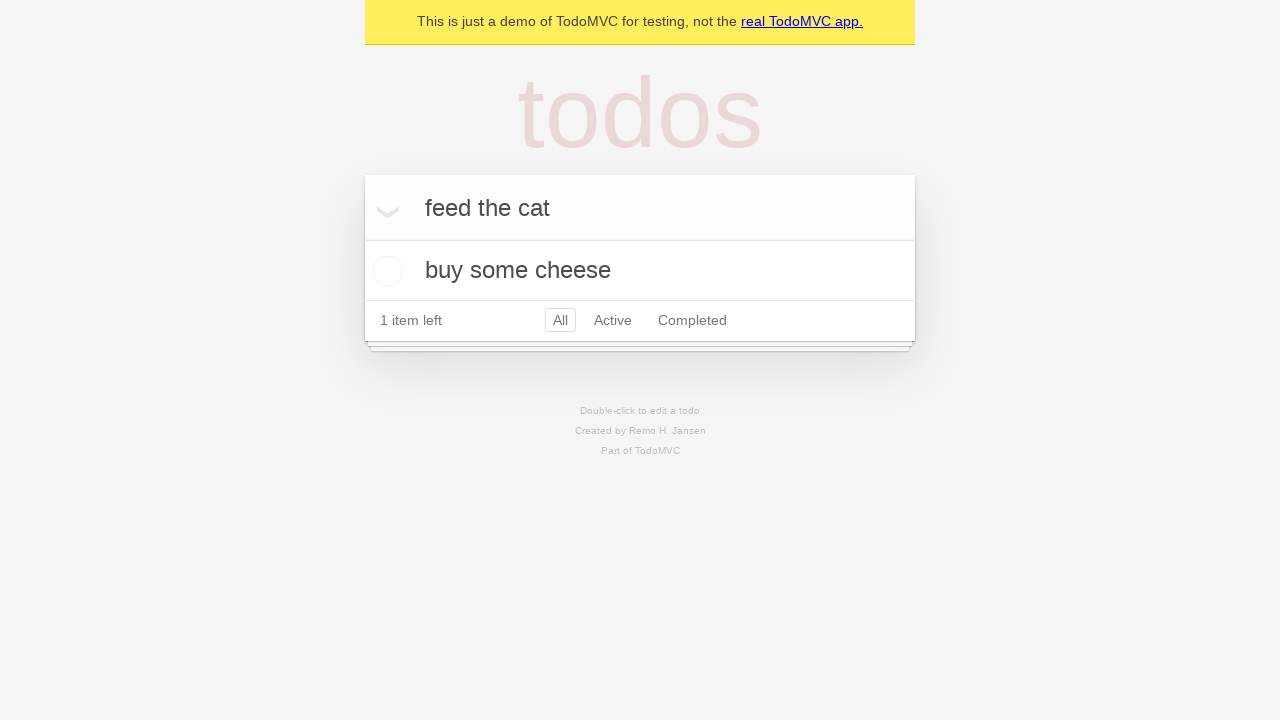

Pressed Enter to add second todo on internal:attr=[placeholder="What needs to be done?"i]
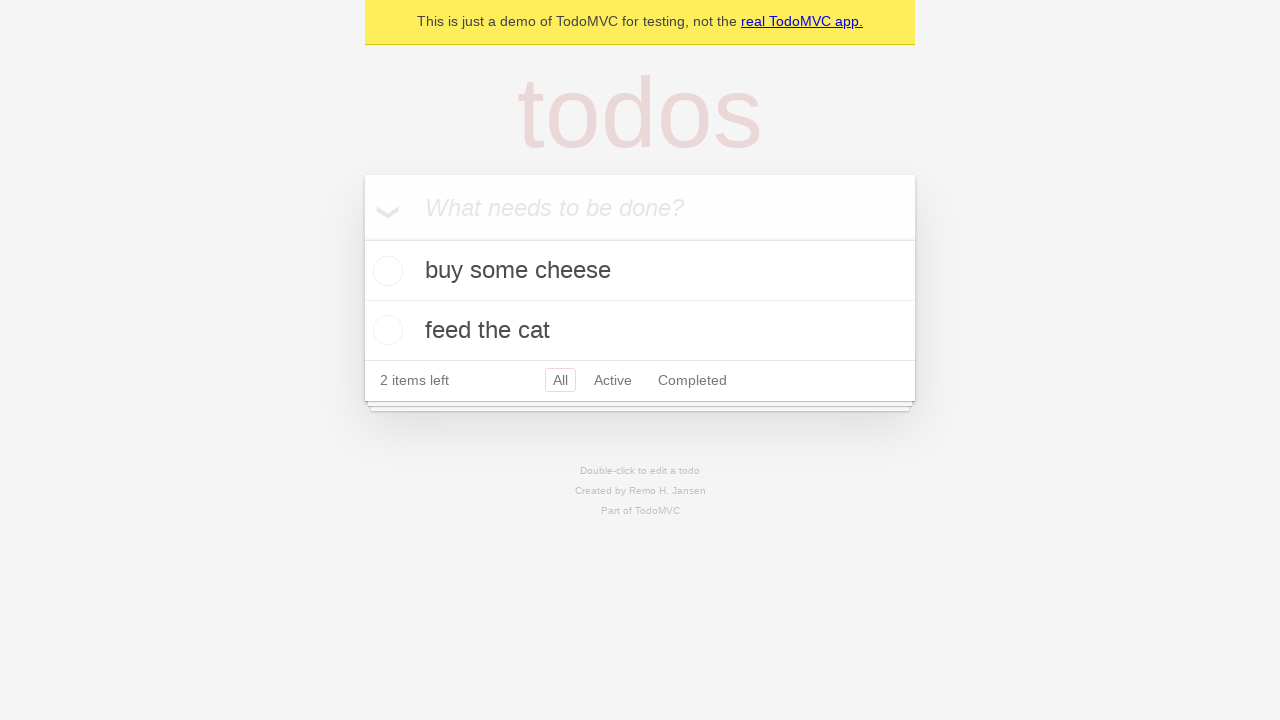

Filled todo input with 'book a doctors appointment' on internal:attr=[placeholder="What needs to be done?"i]
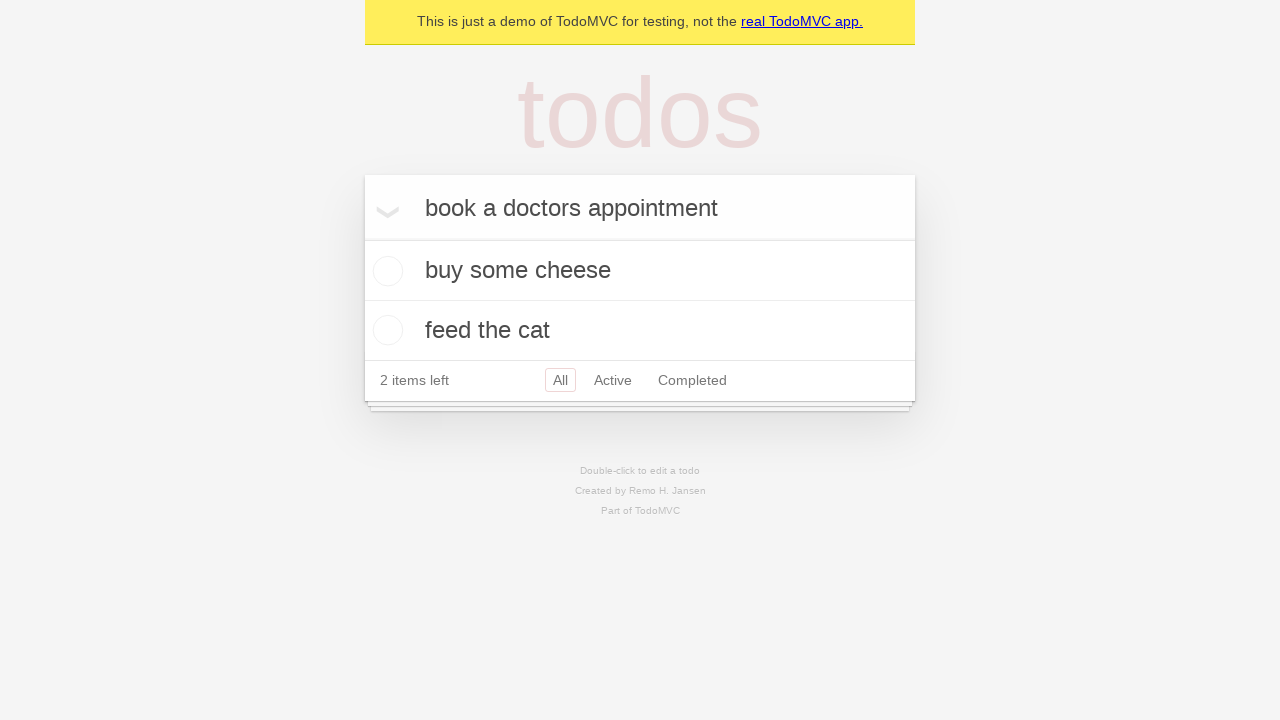

Pressed Enter to add third todo on internal:attr=[placeholder="What needs to be done?"i]
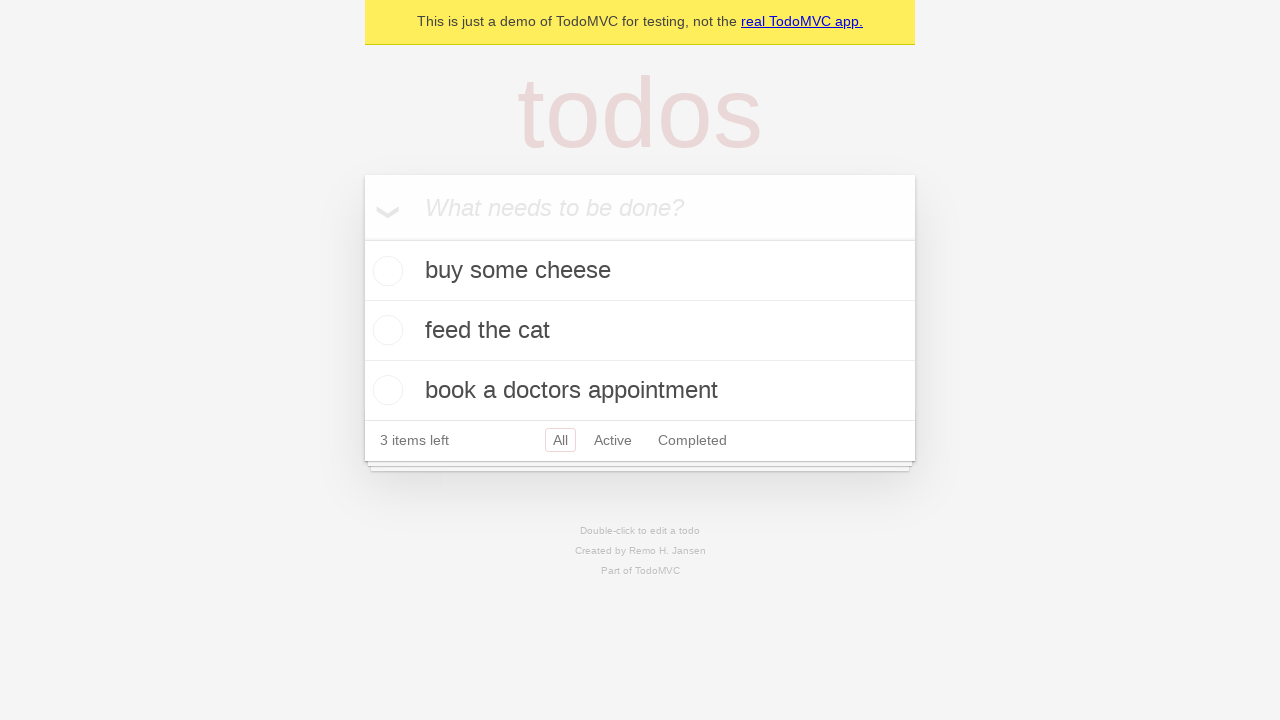

Verified all three todos were created in localStorage
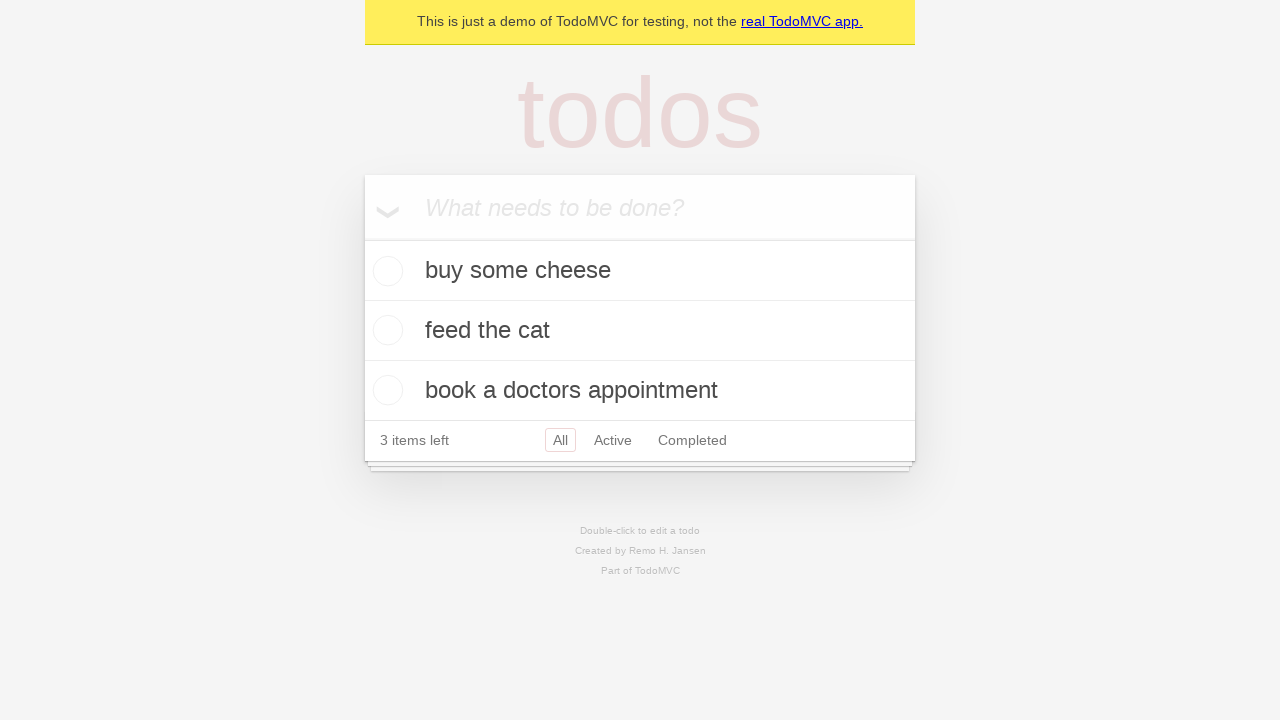

Checked the second todo item (feed the cat) at (385, 330) on internal:testid=[data-testid="todo-item"s] >> nth=1 >> internal:role=checkbox
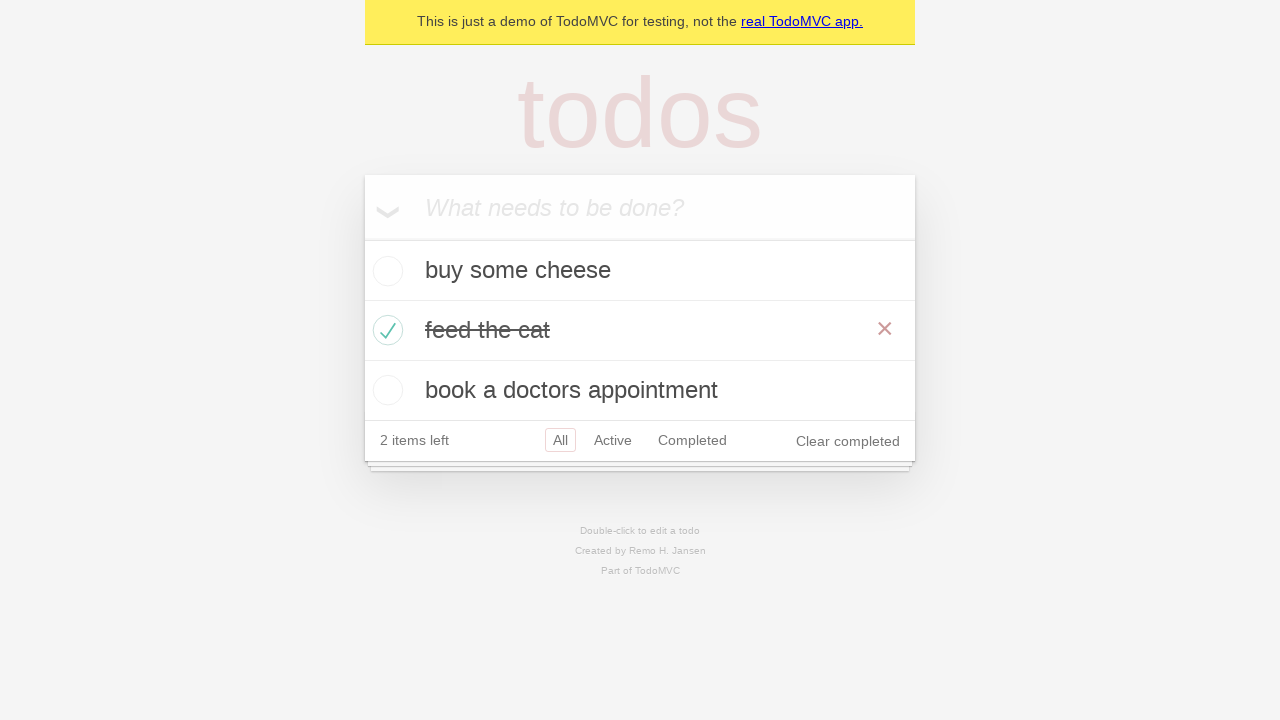

Verified that one todo is marked as completed
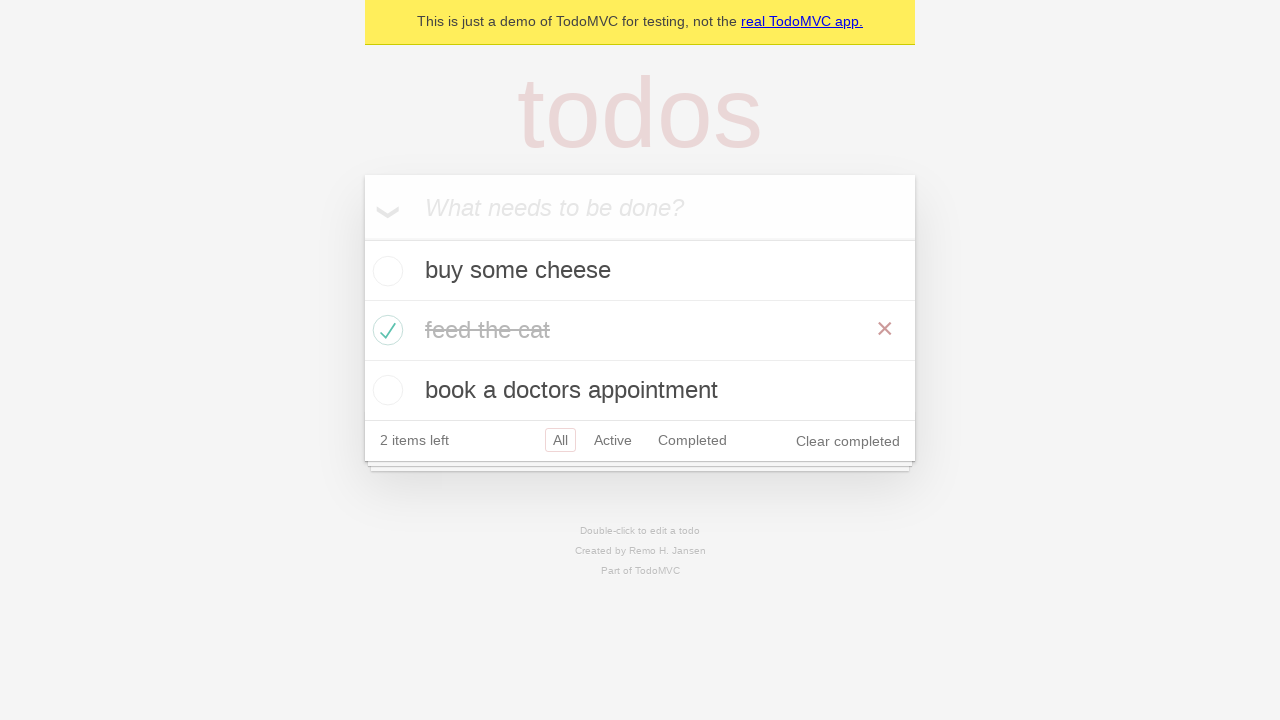

Clicked 'All' filter link at (560, 440) on internal:role=link[name="All"i]
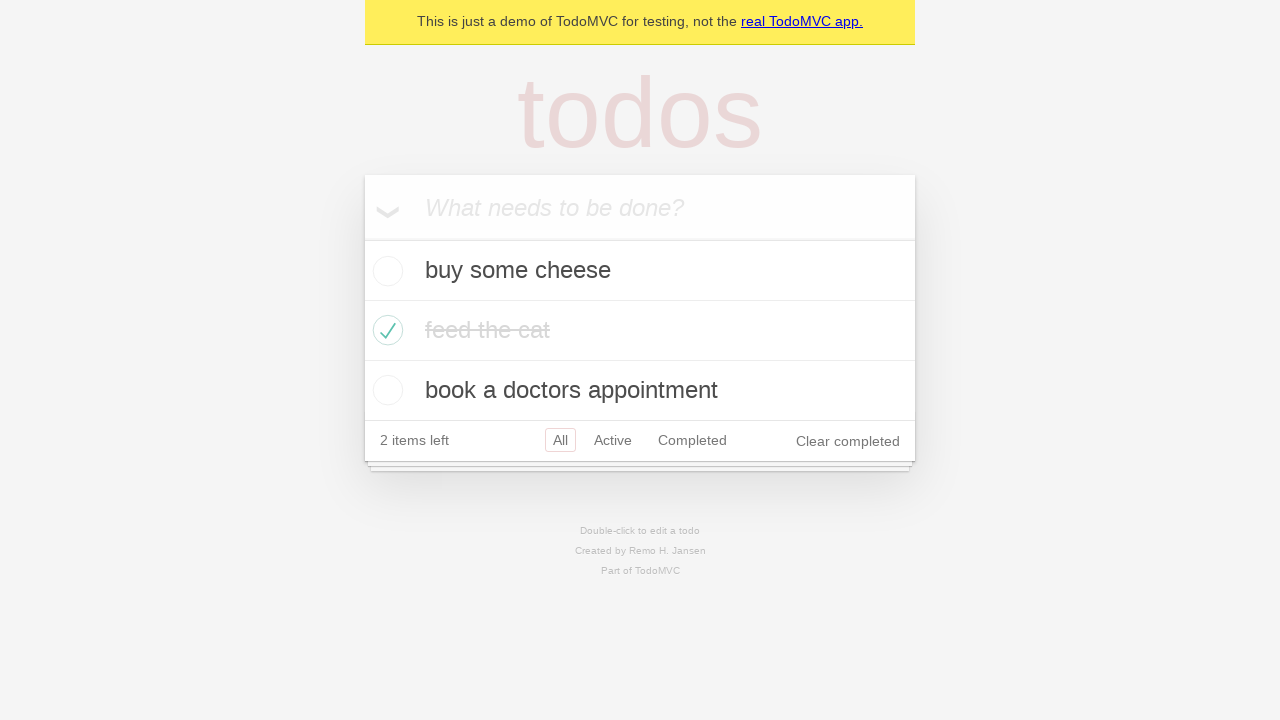

Clicked 'Active' filter link at (613, 440) on internal:role=link[name="Active"i]
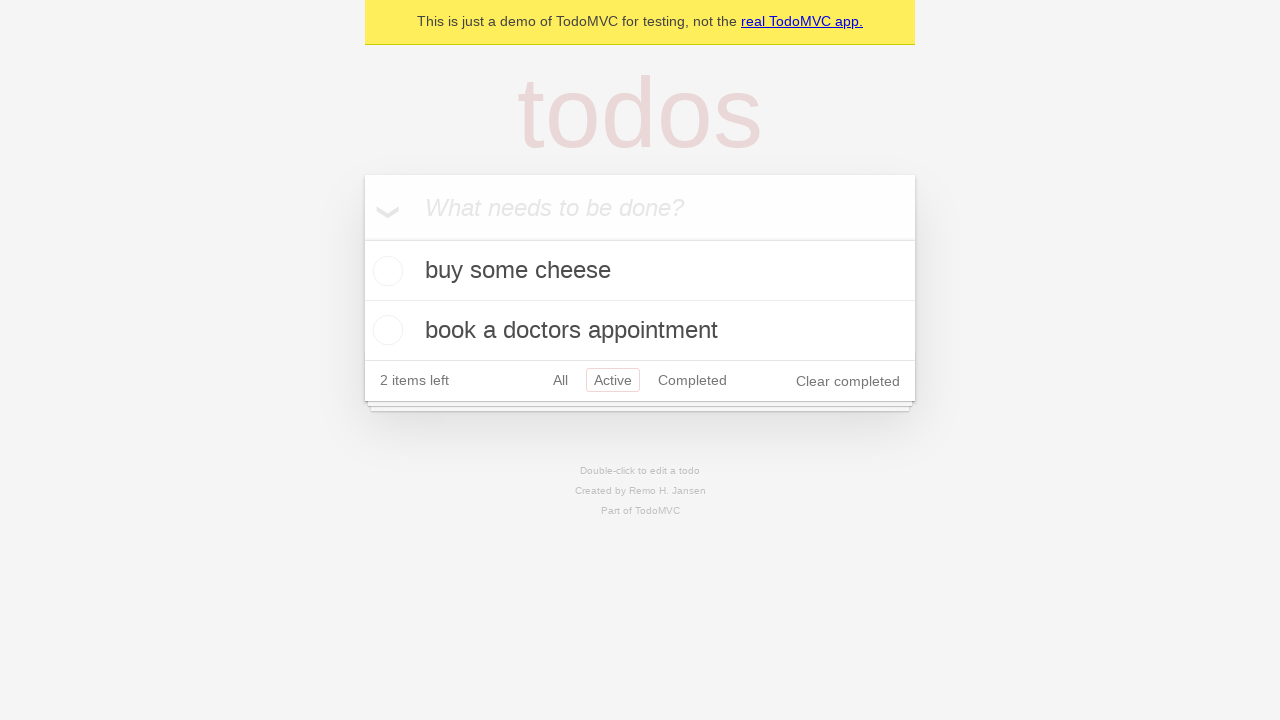

Clicked 'Completed' filter link at (692, 380) on internal:role=link[name="Completed"i]
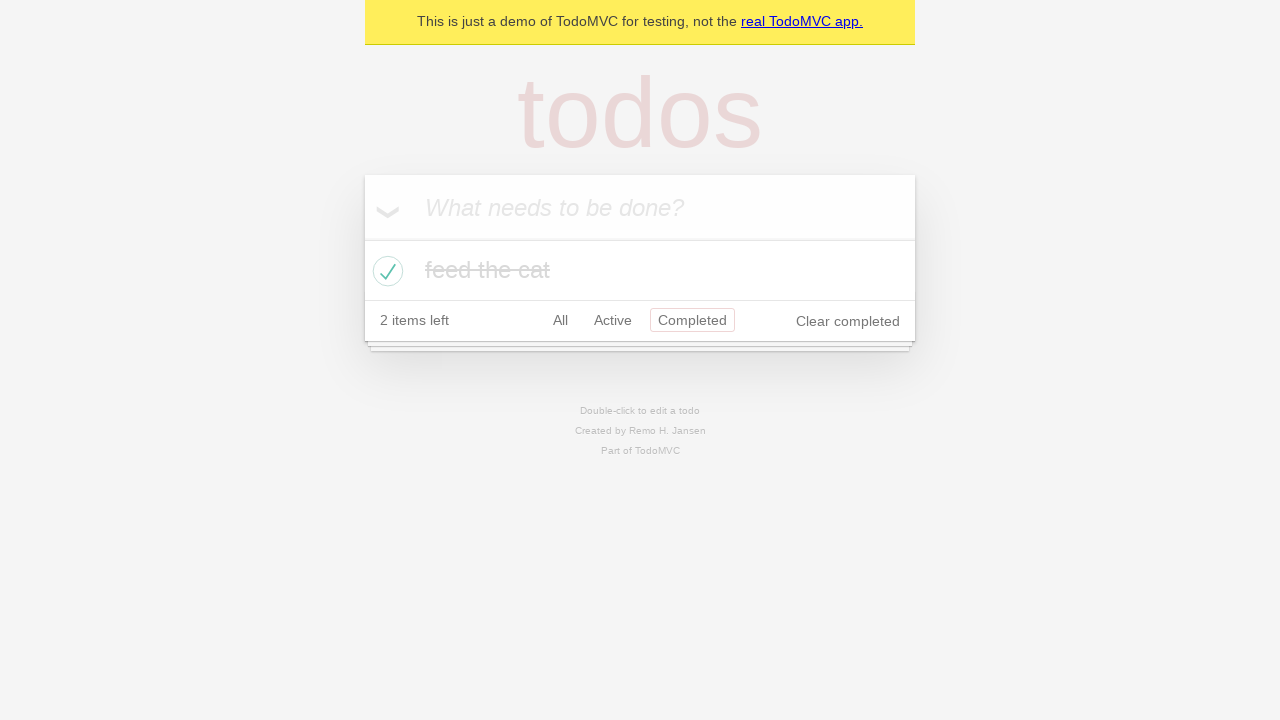

Navigated back using browser back button (returned to Active filter)
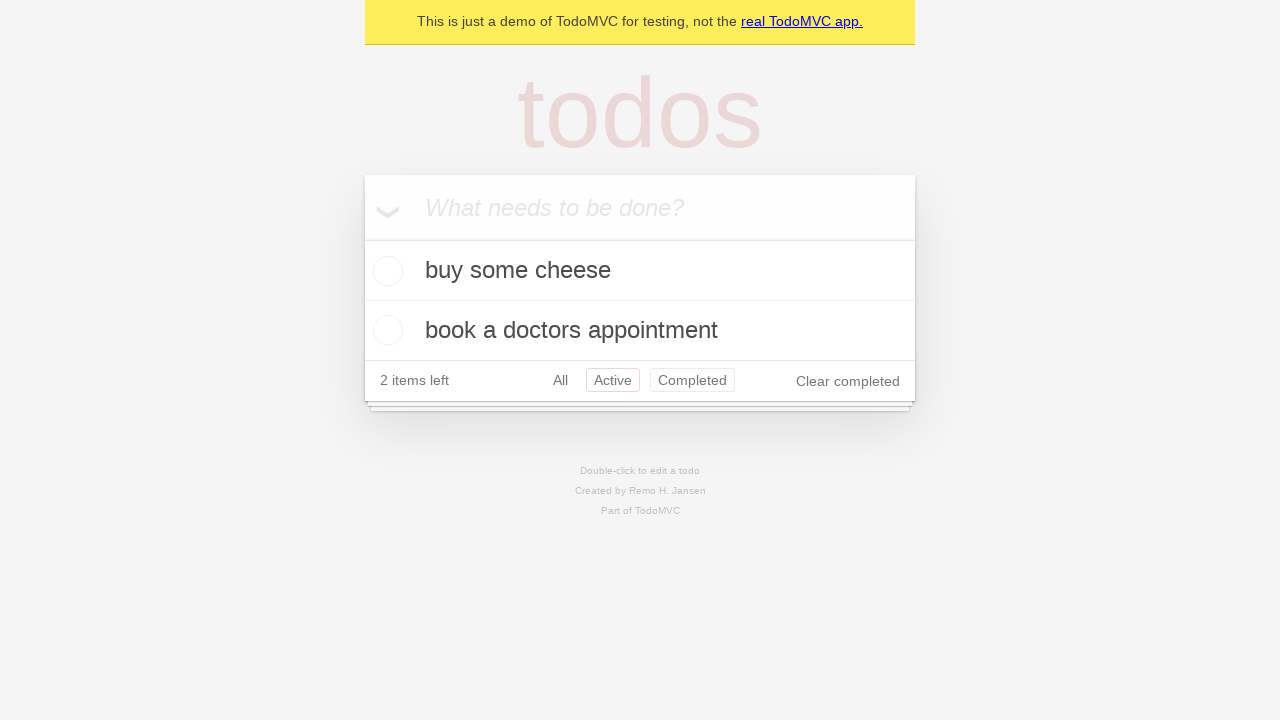

Navigated back using browser back button (returned to All filter)
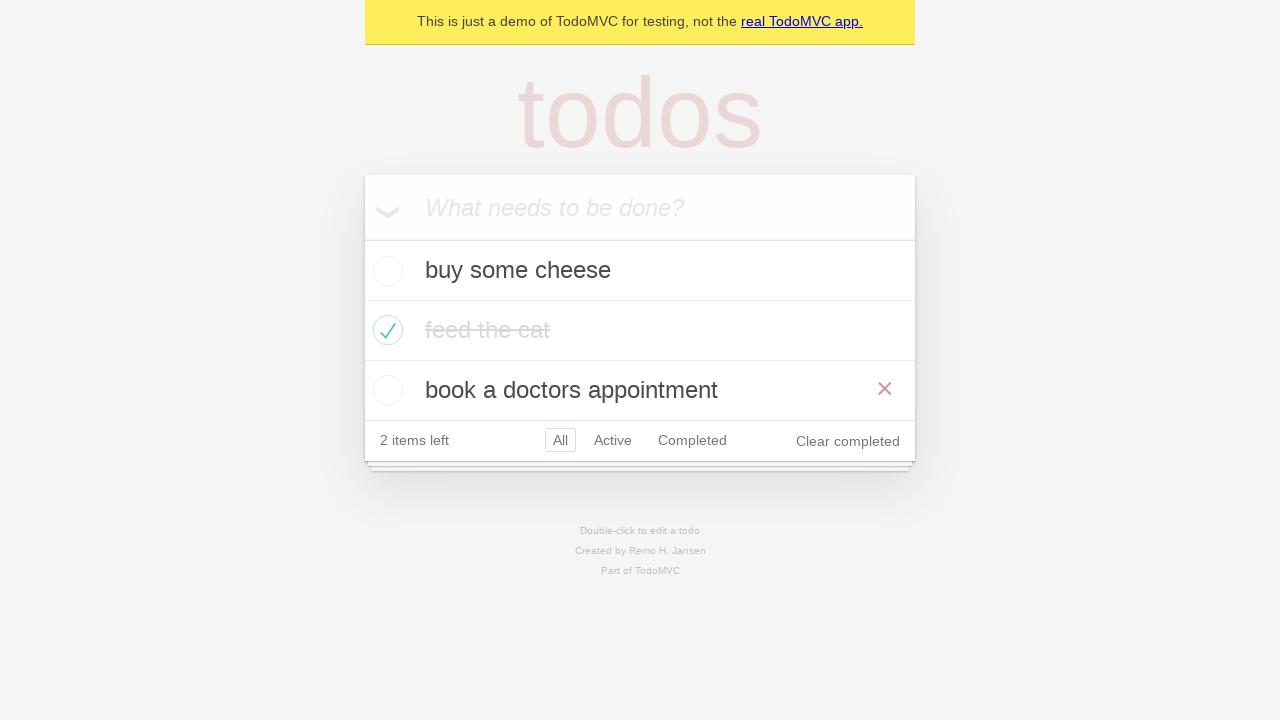

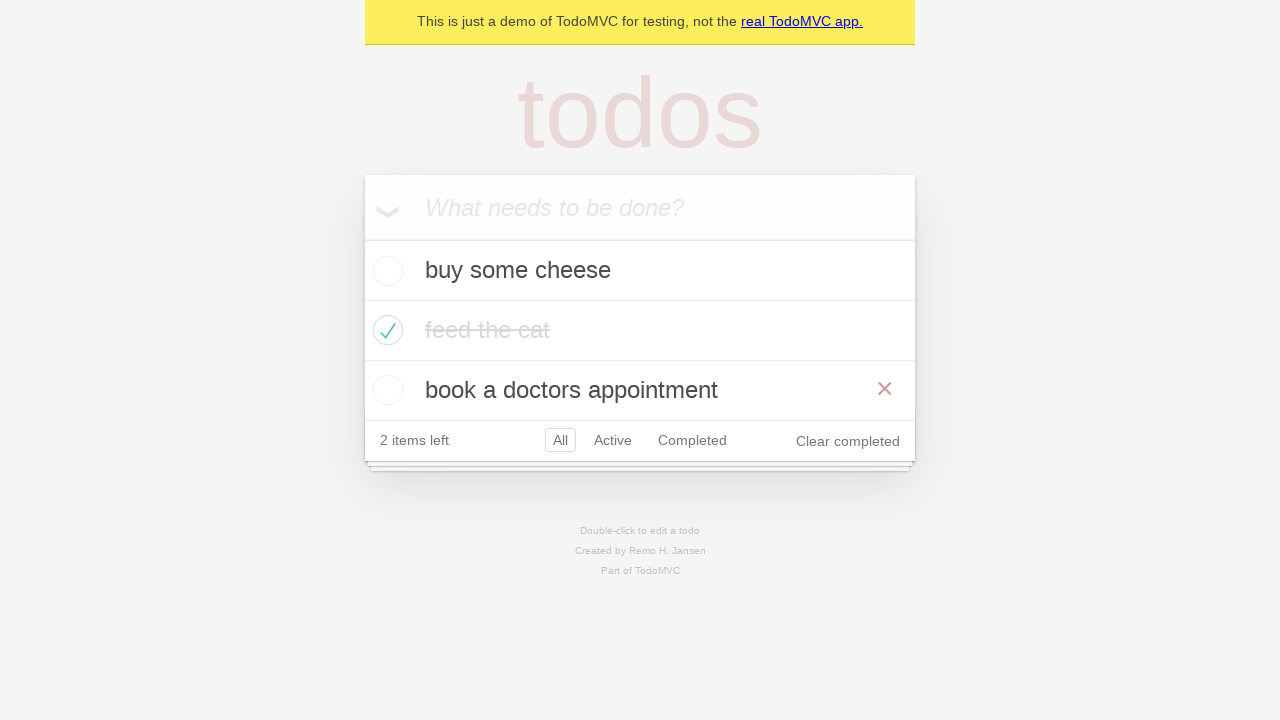